Tests that other controls are hidden when editing a todo item.

Starting URL: https://demo.playwright.dev/todomvc

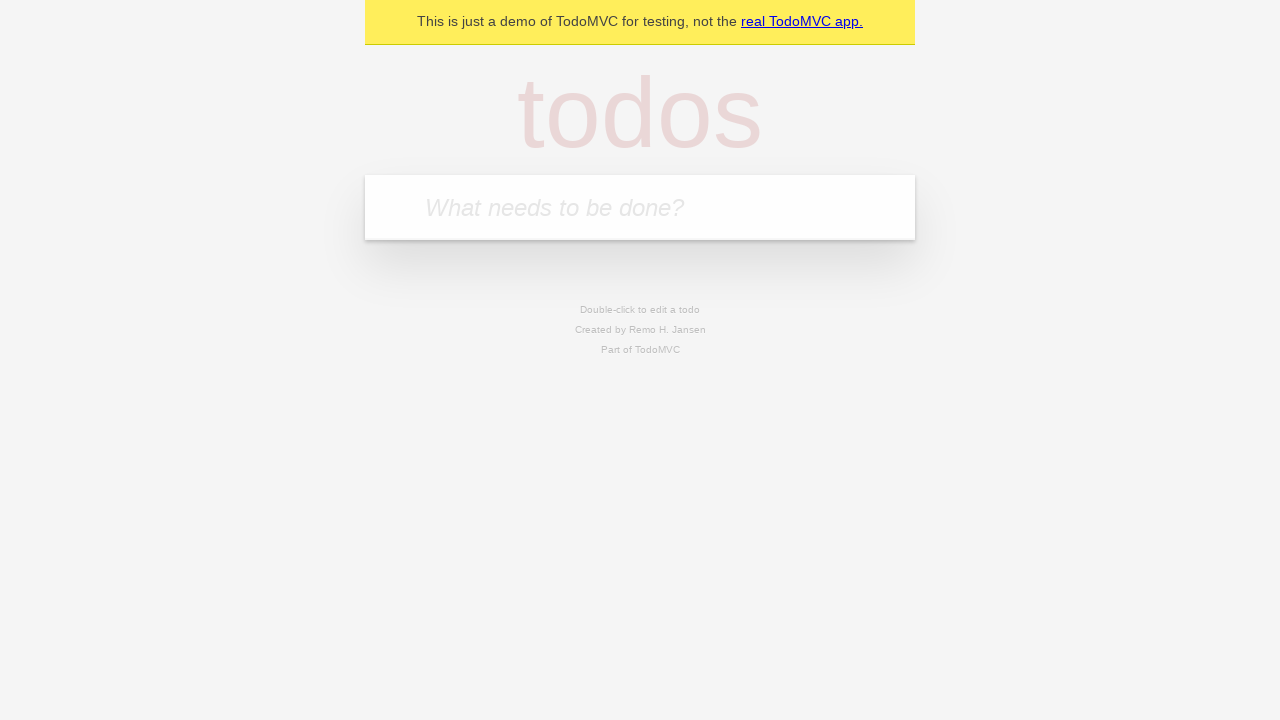

Filled todo input with 'buy some cheese' on internal:attr=[placeholder="What needs to be done?"i]
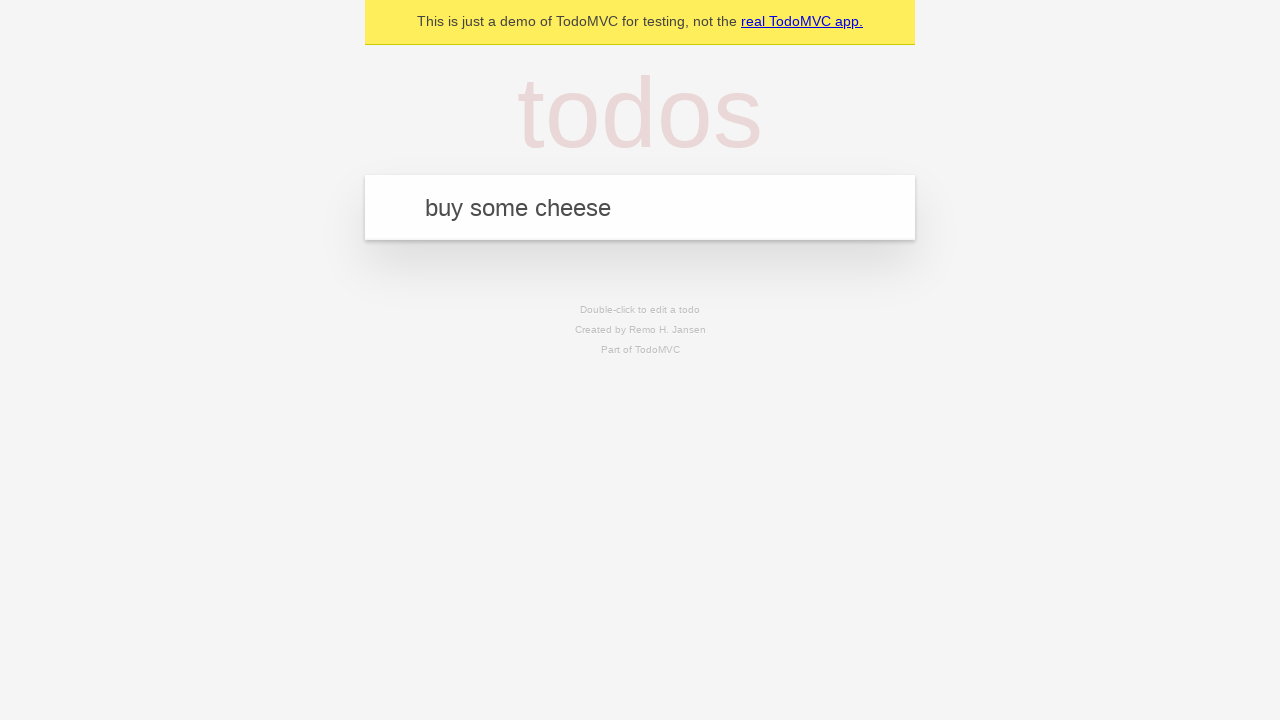

Pressed Enter to create first todo item on internal:attr=[placeholder="What needs to be done?"i]
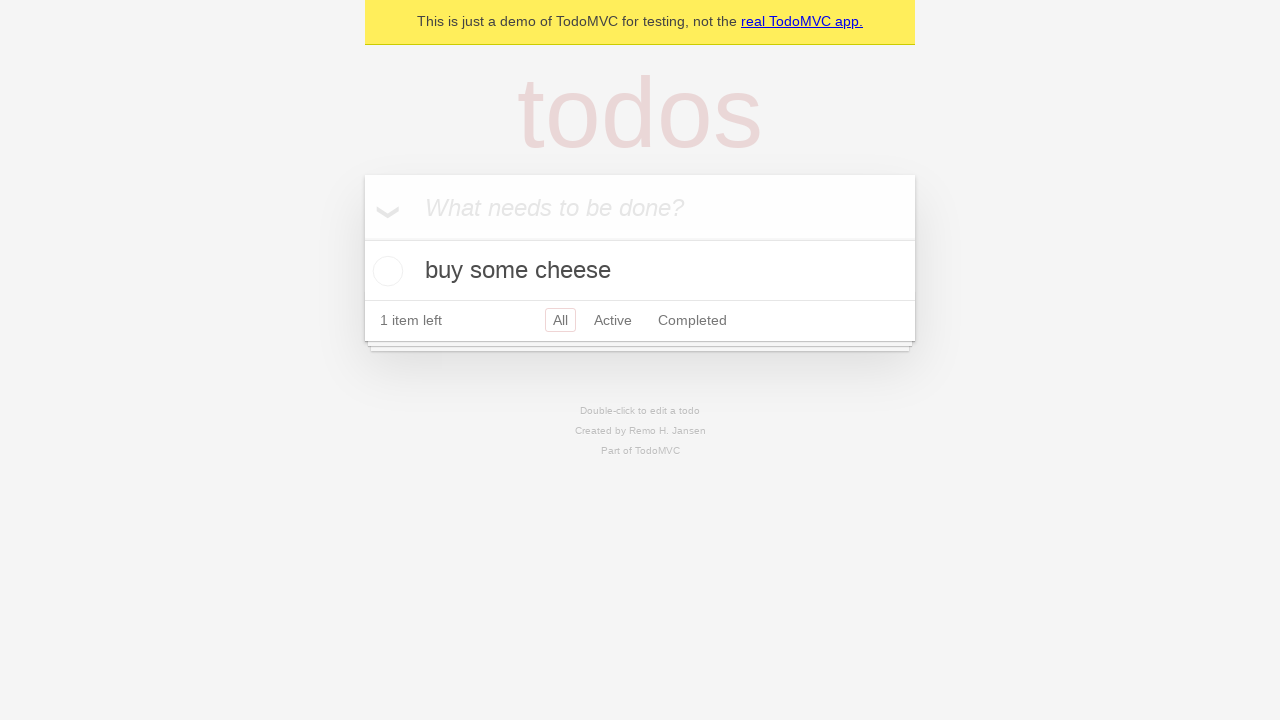

Filled todo input with 'feed the cat' on internal:attr=[placeholder="What needs to be done?"i]
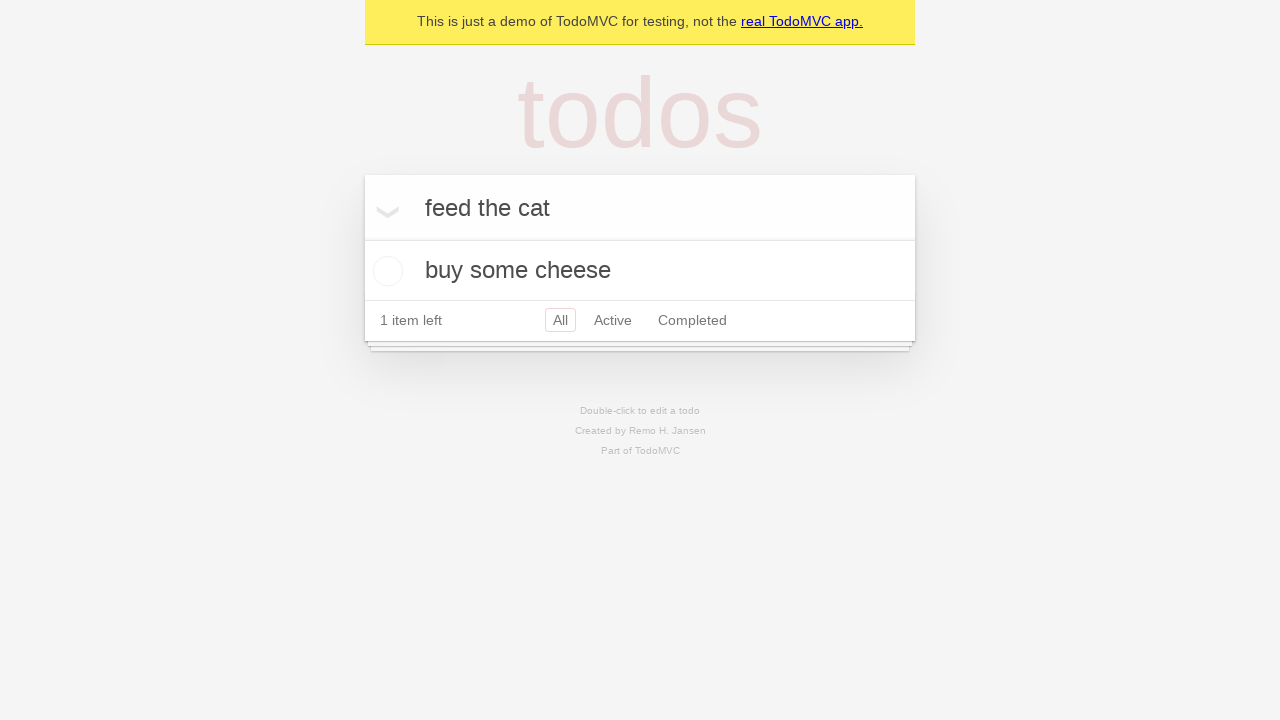

Pressed Enter to create second todo item on internal:attr=[placeholder="What needs to be done?"i]
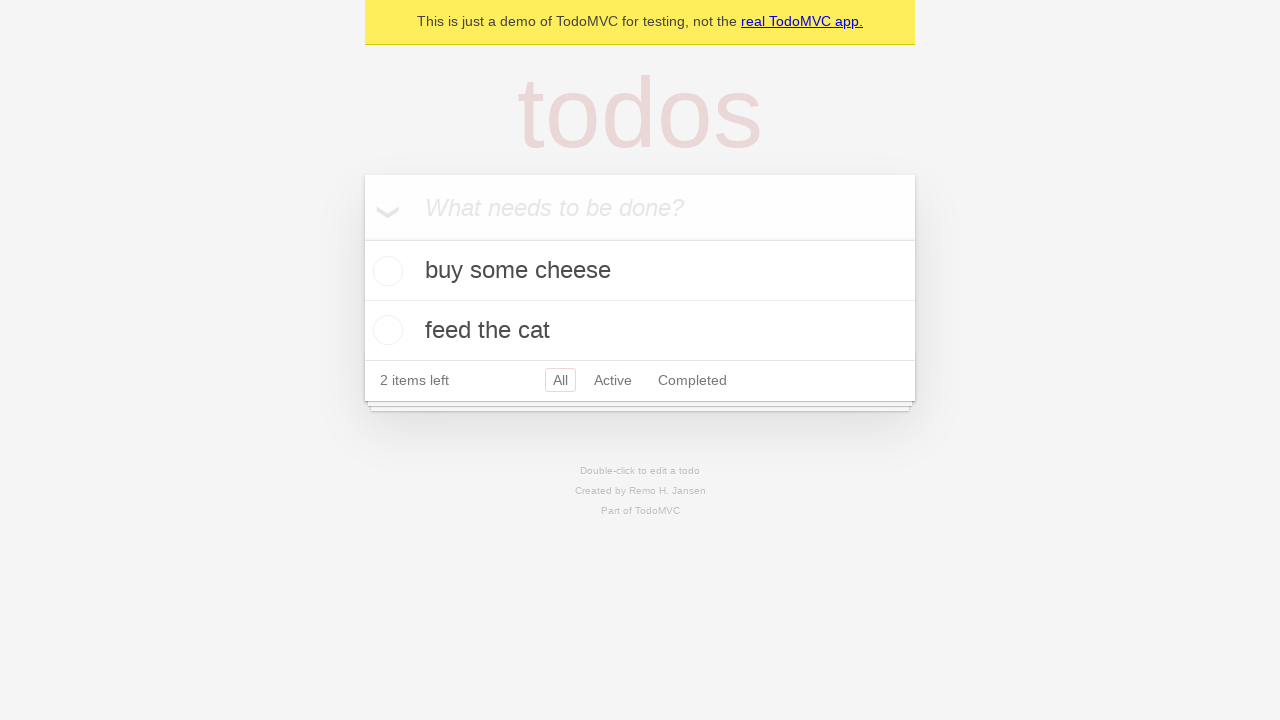

Filled todo input with 'book a doctors appointment' on internal:attr=[placeholder="What needs to be done?"i]
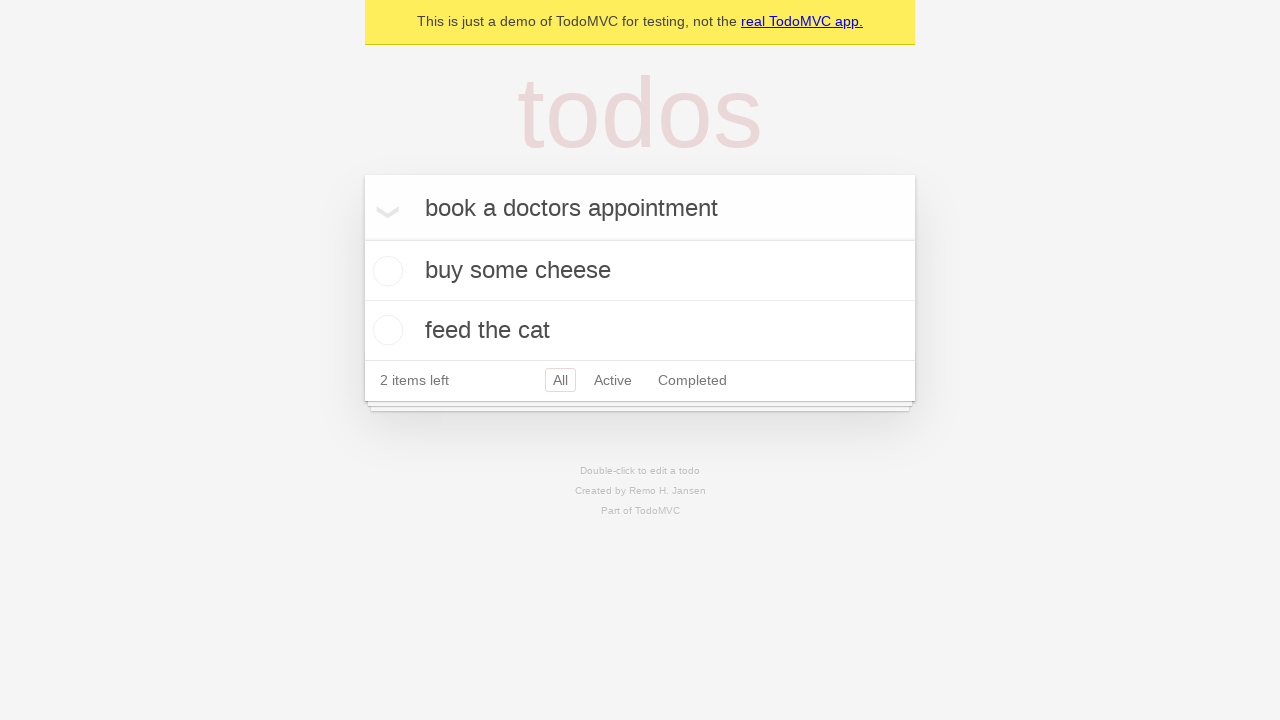

Pressed Enter to create third todo item on internal:attr=[placeholder="What needs to be done?"i]
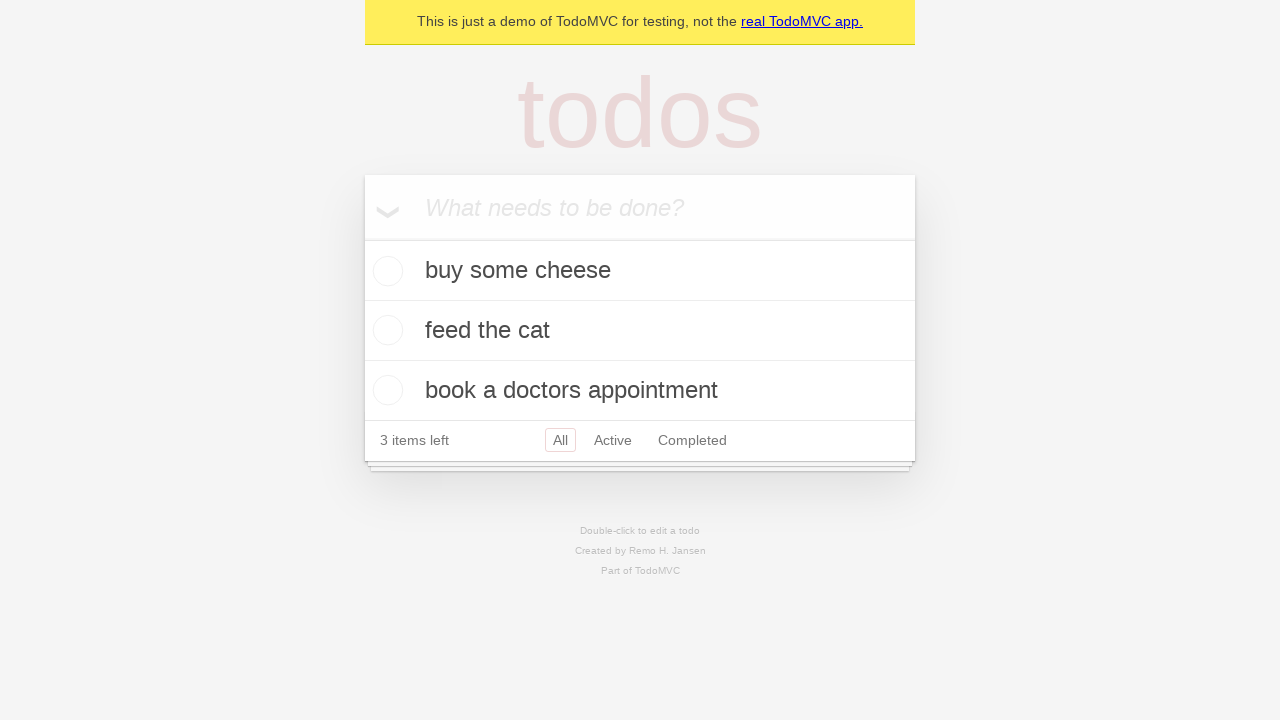

Double-clicked on second todo item to enter edit mode at (640, 331) on internal:testid=[data-testid="todo-item"s] >> nth=1
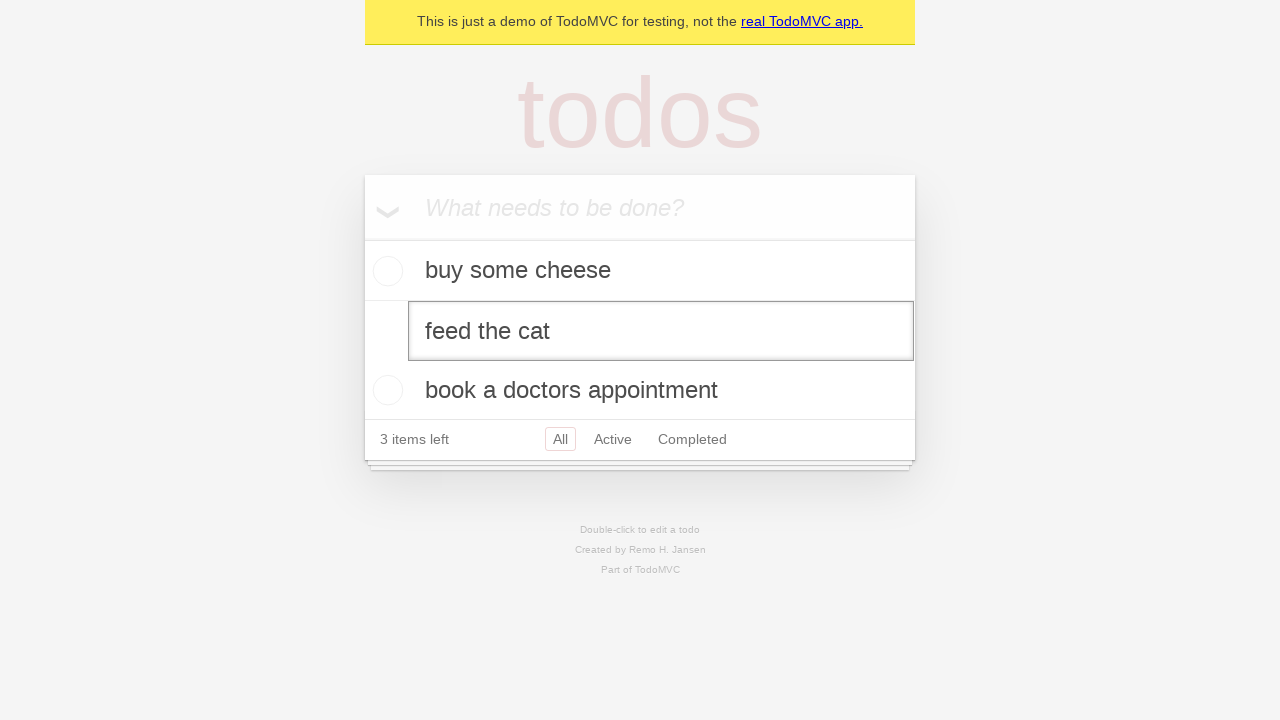

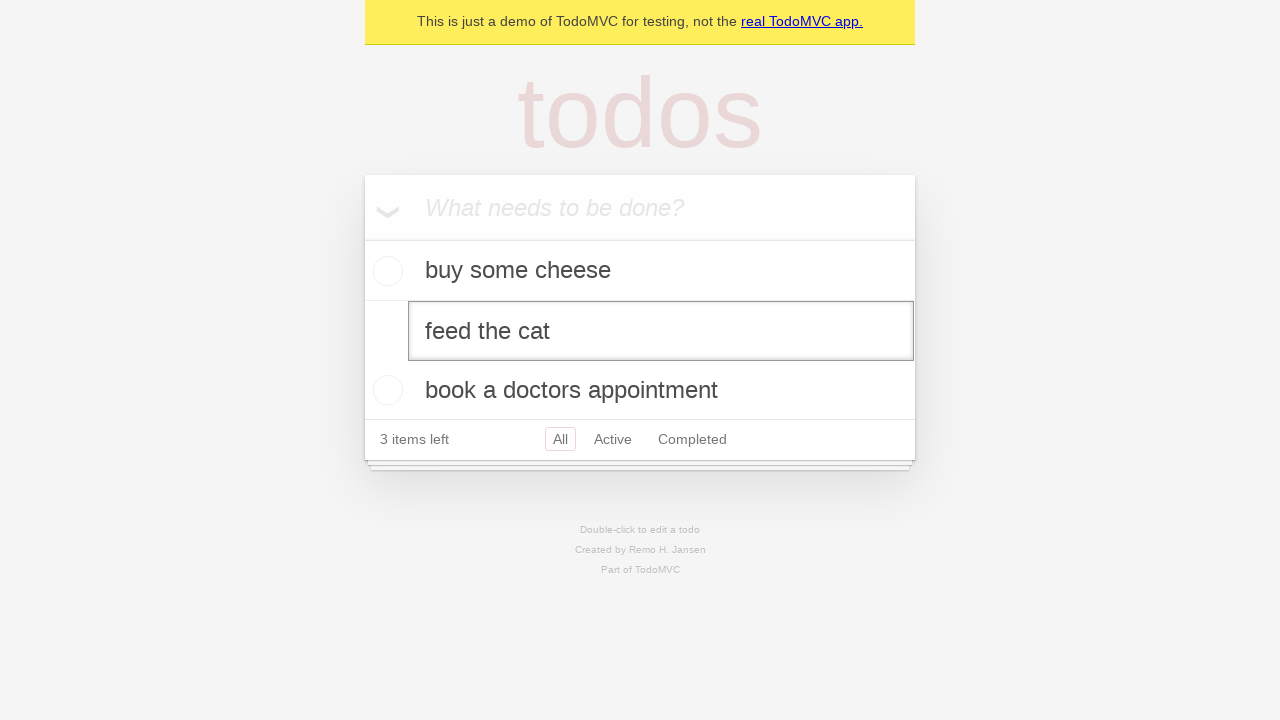